Tests selecting an option from a dropdown/combobox on the Brazilian postal service pricing page

Starting URL: http://www2.correios.com.br/sistemas/precosPrazos/

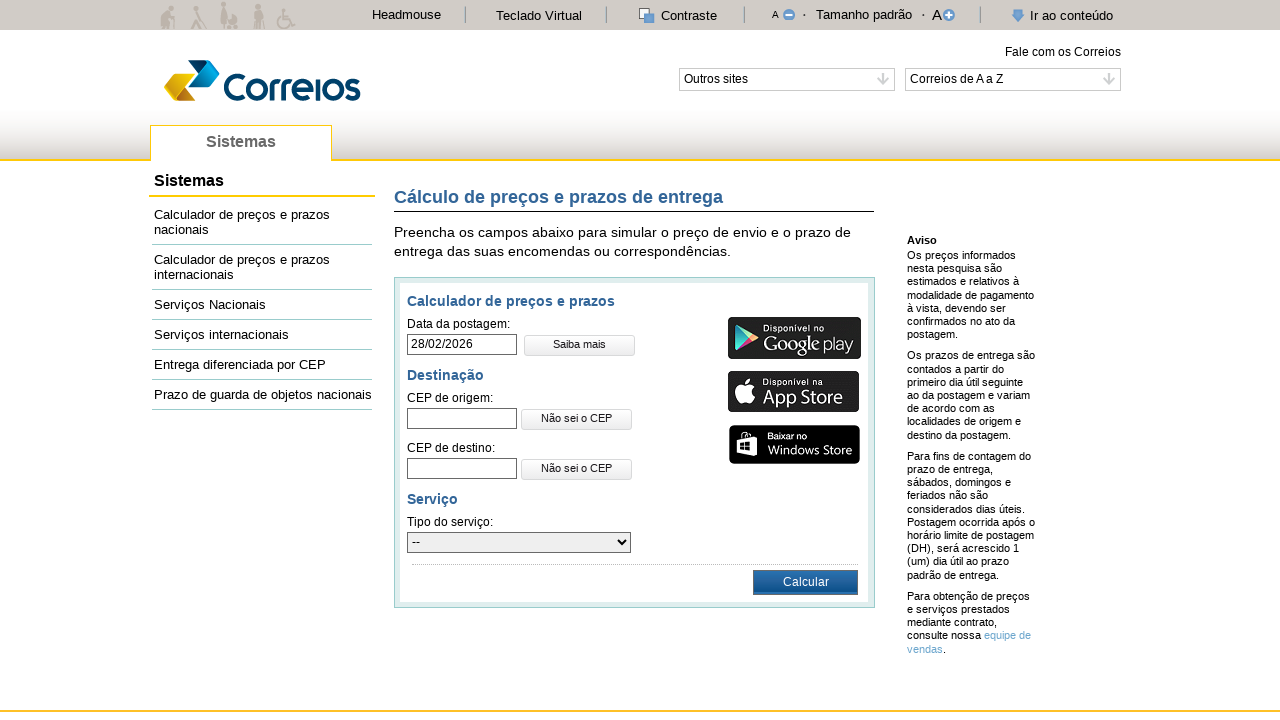

Selected 'PAC' option from the service dropdown/combobox on select[name='servico']
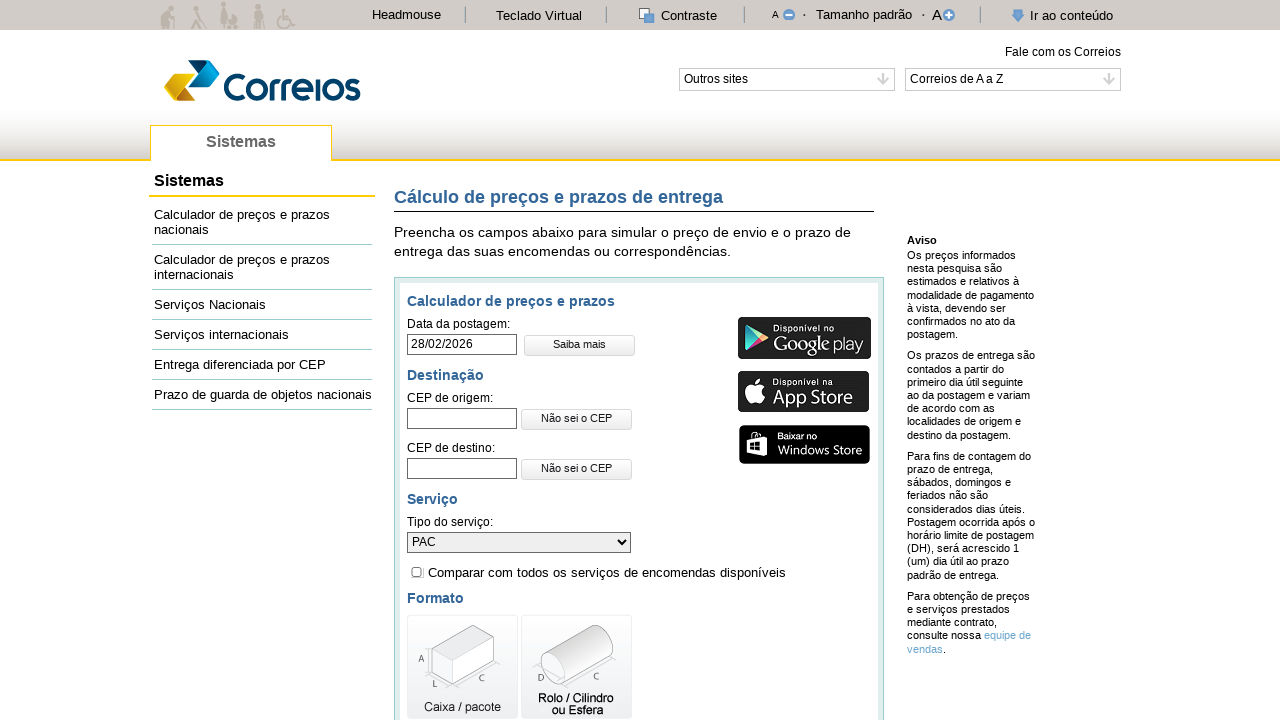

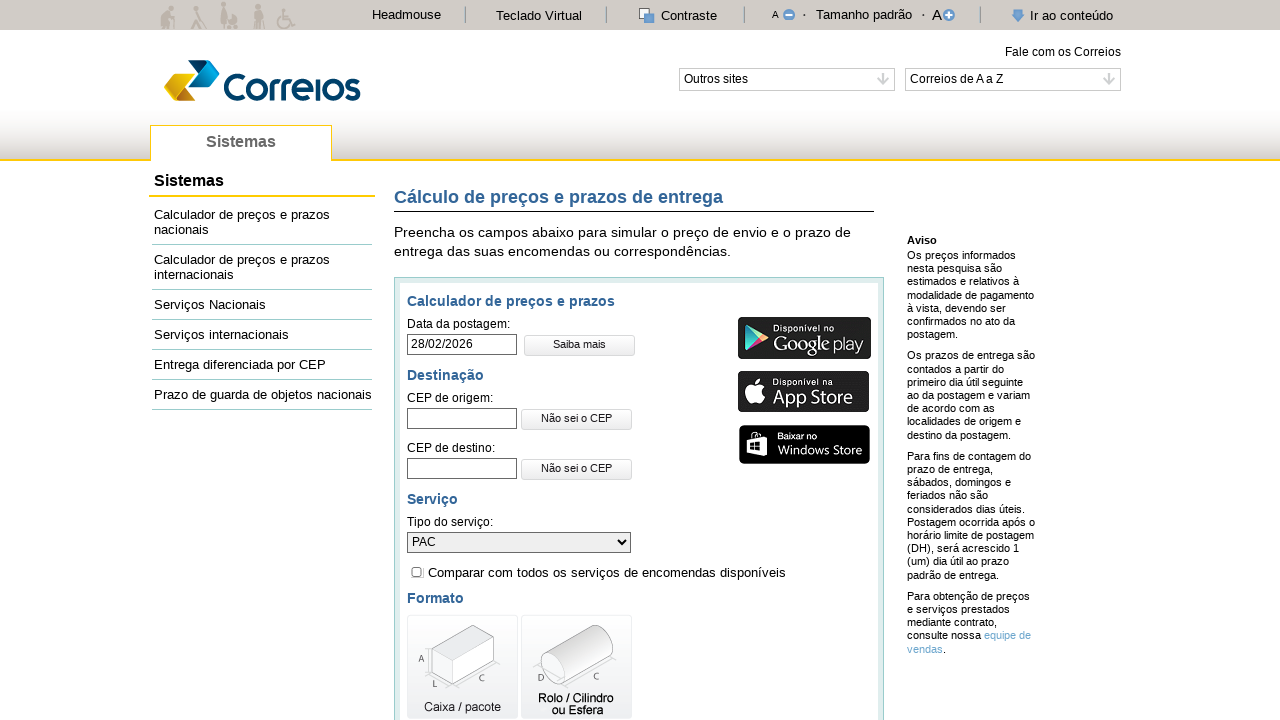